Tests dynamic loading functionality by clicking a start button and waiting for hidden content to become visible

Starting URL: https://the-internet.herokuapp.com/dynamic_loading/1

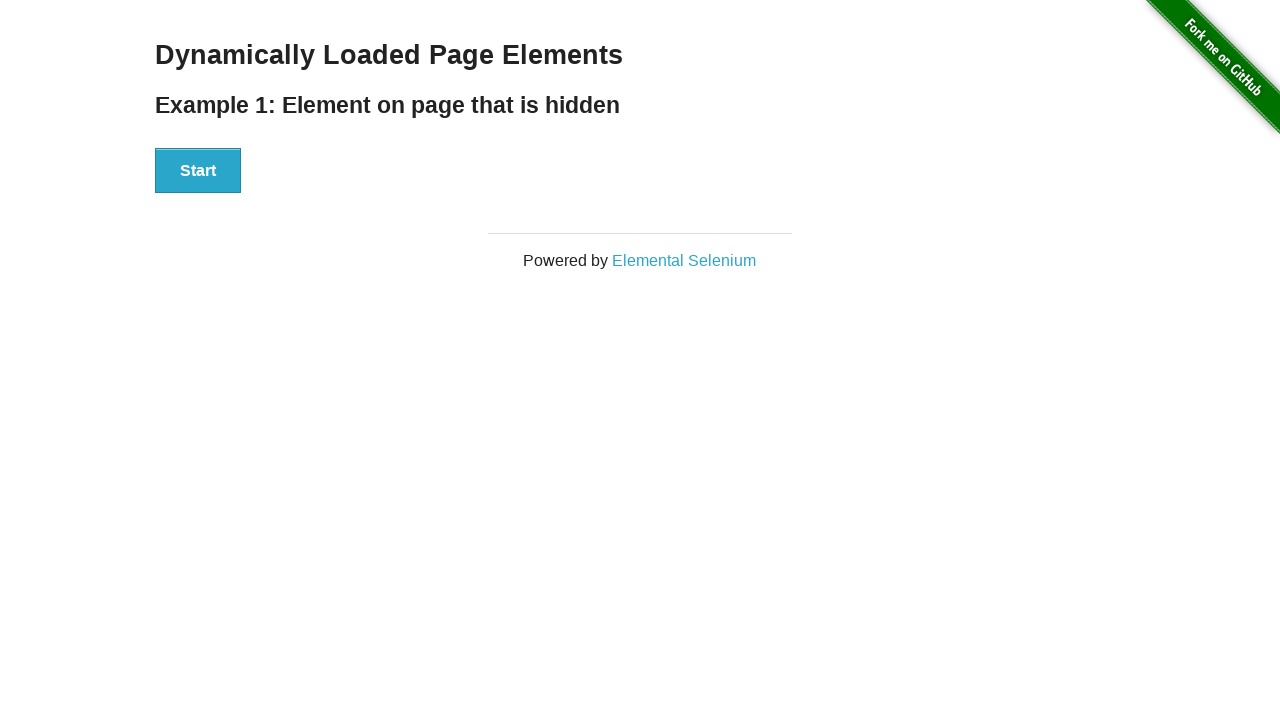

Clicked start button to trigger dynamic loading at (198, 171) on [id='start'] button
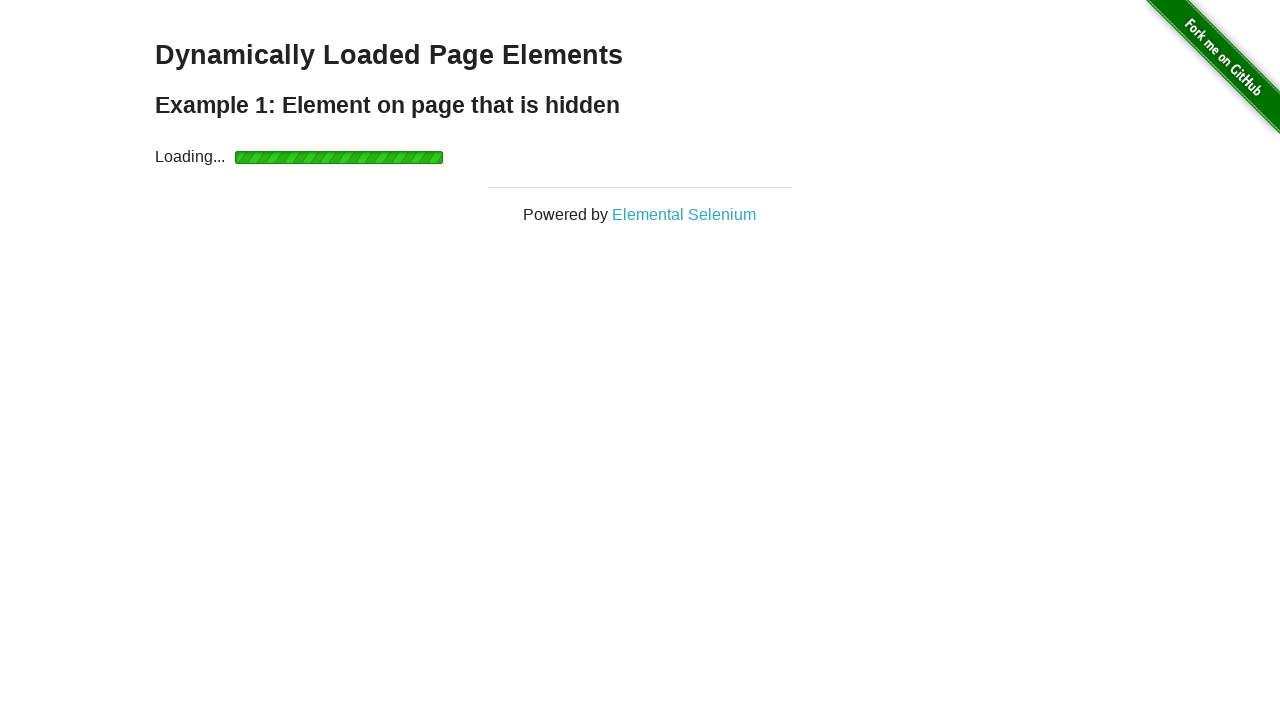

Waited for dynamically loaded content to become visible
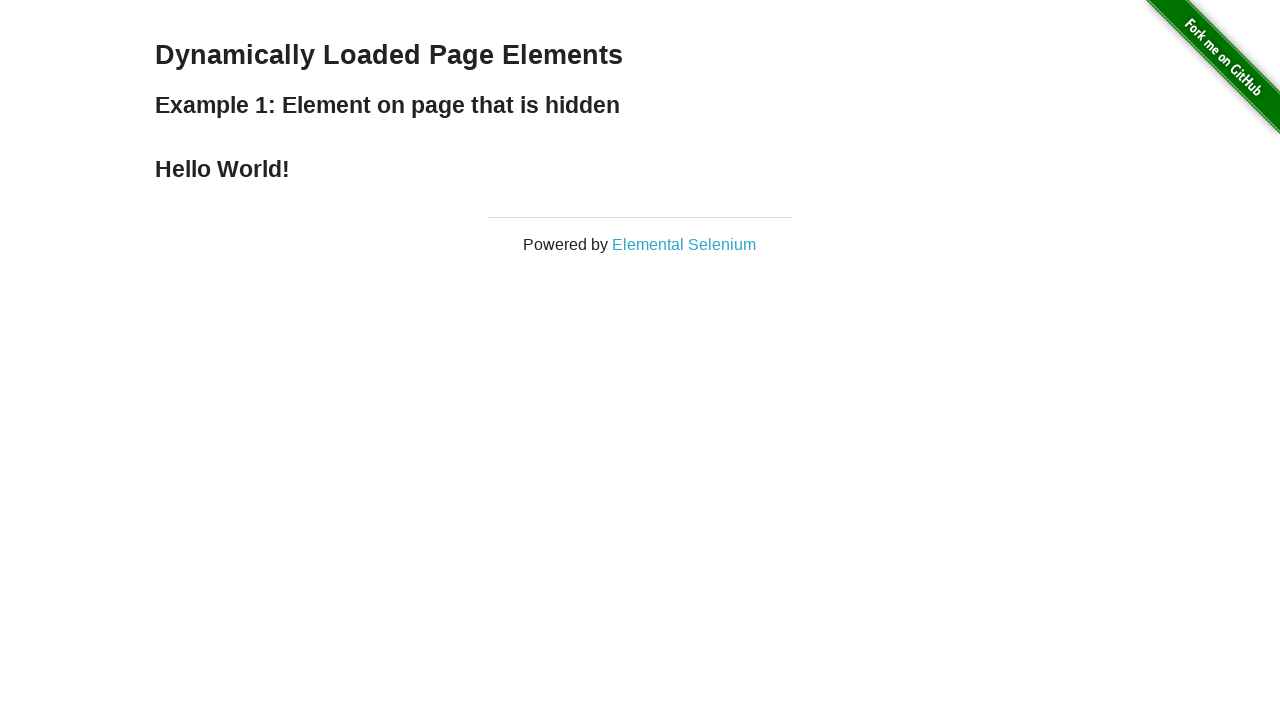

Verified that the loaded content h4 element is visible
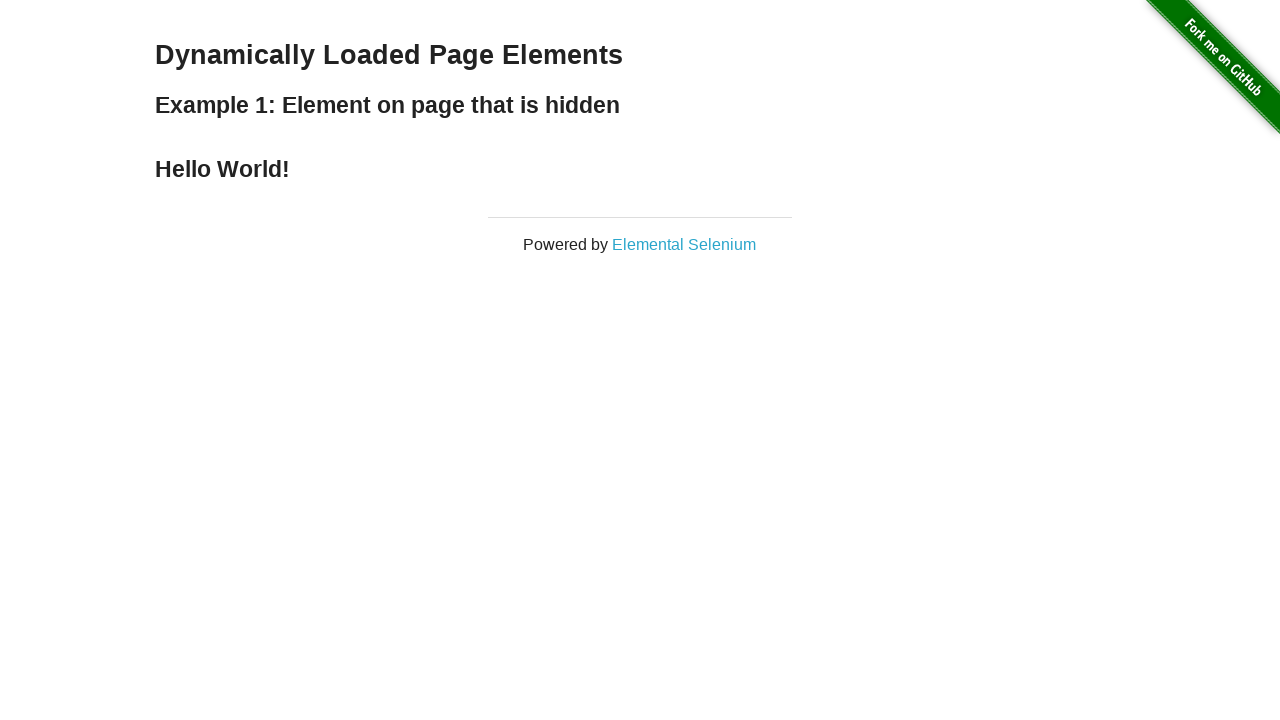

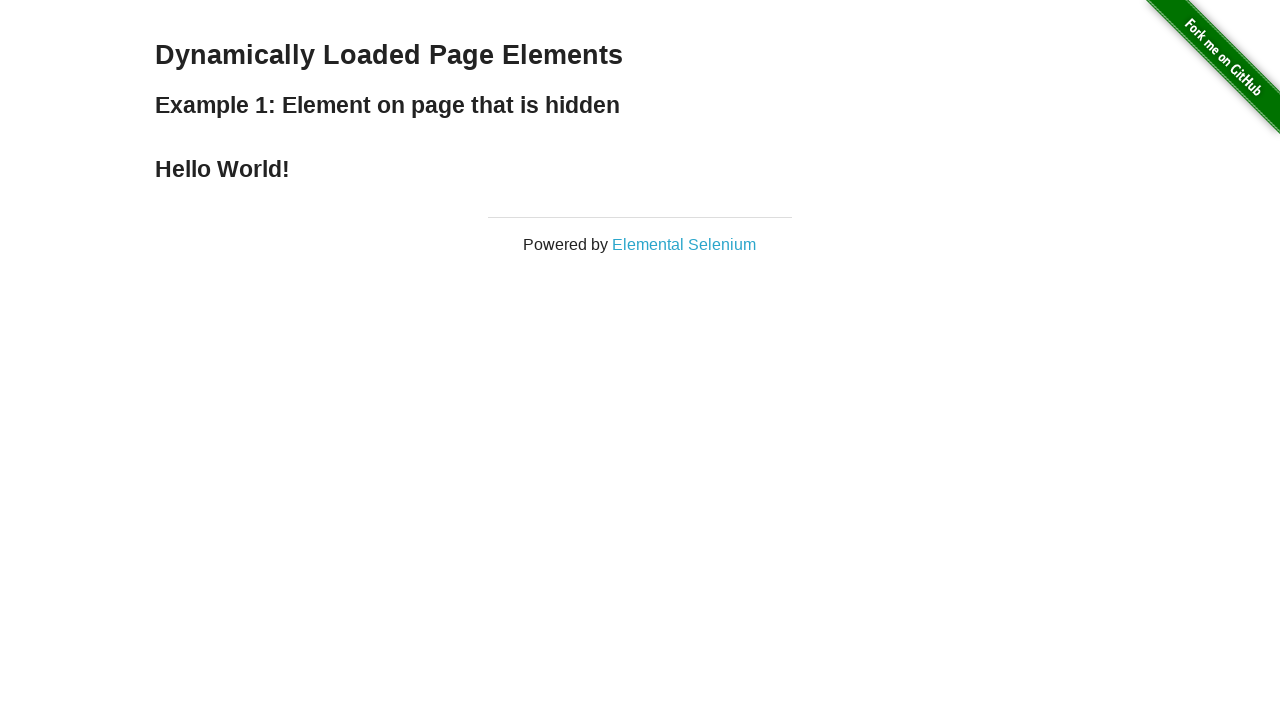